Tests a cryptocurrency faucet form by entering a Nano wallet address and clicking the submit button to request funds

Starting URL: https://freenanofaucet.com

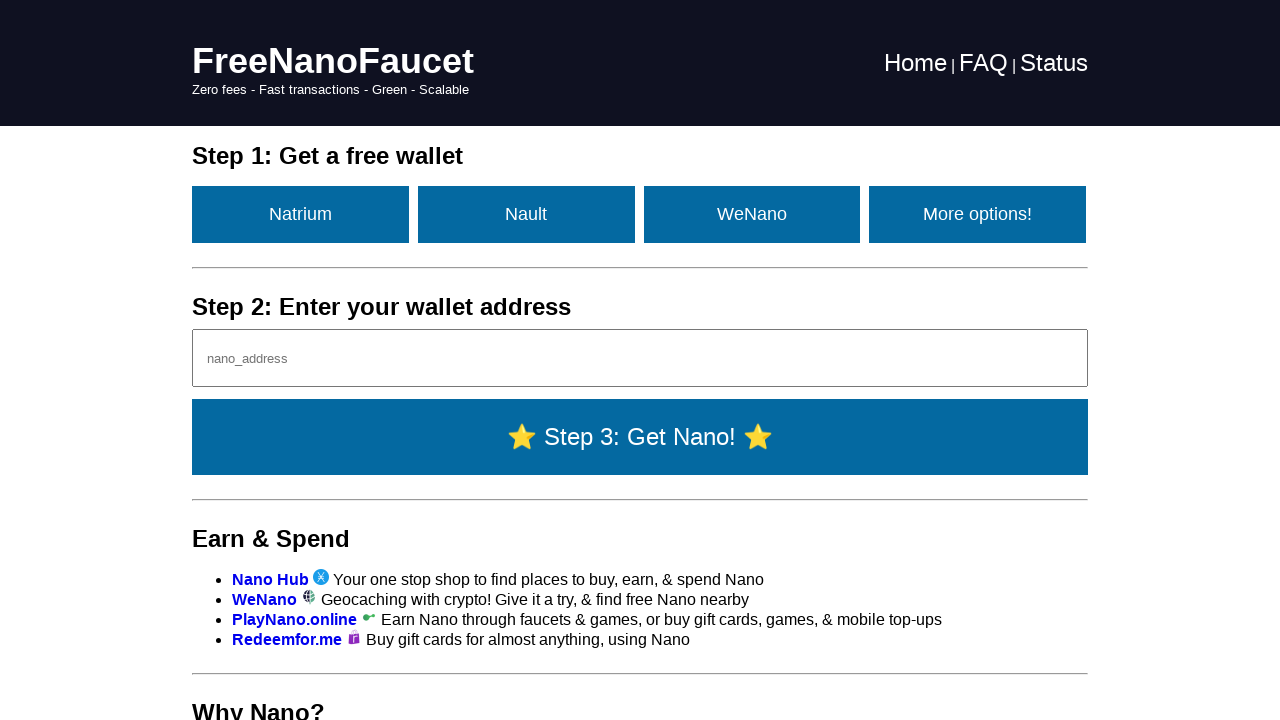

Filled Nano wallet address field with wallet address on #nanoAddr
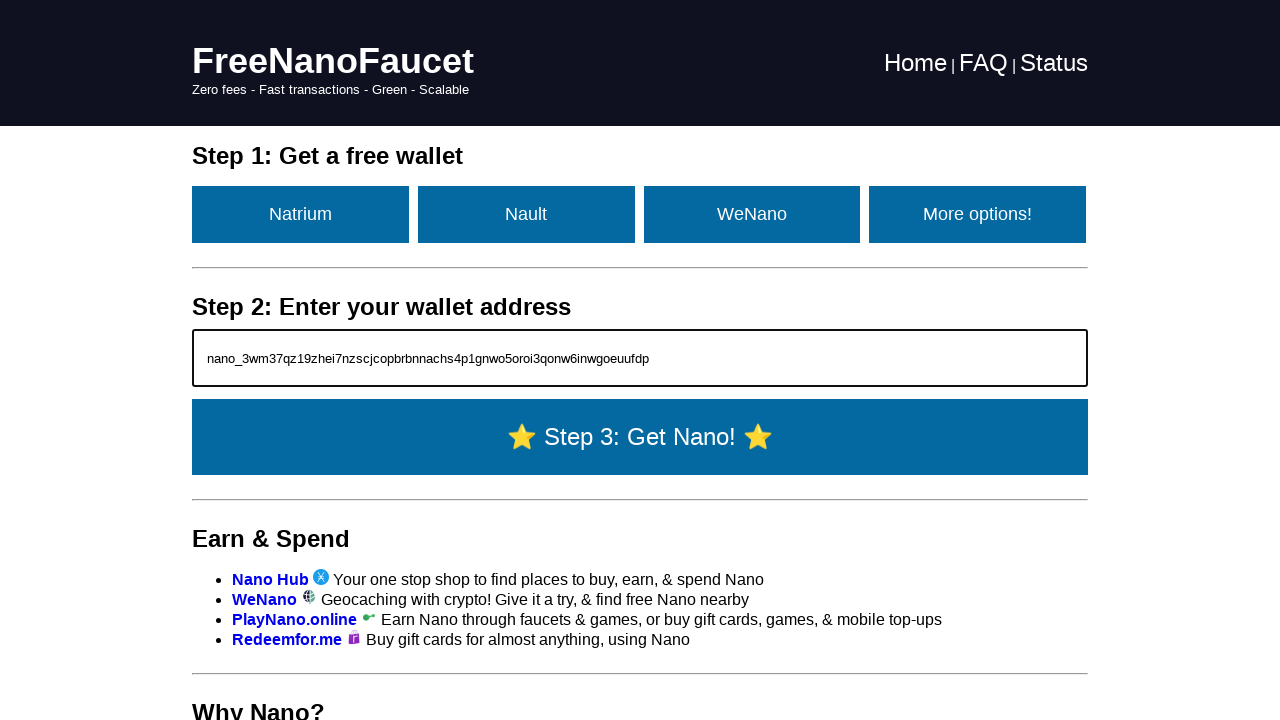

Clicked the claim Nano button to submit faucet request at (640, 437) on #getNano
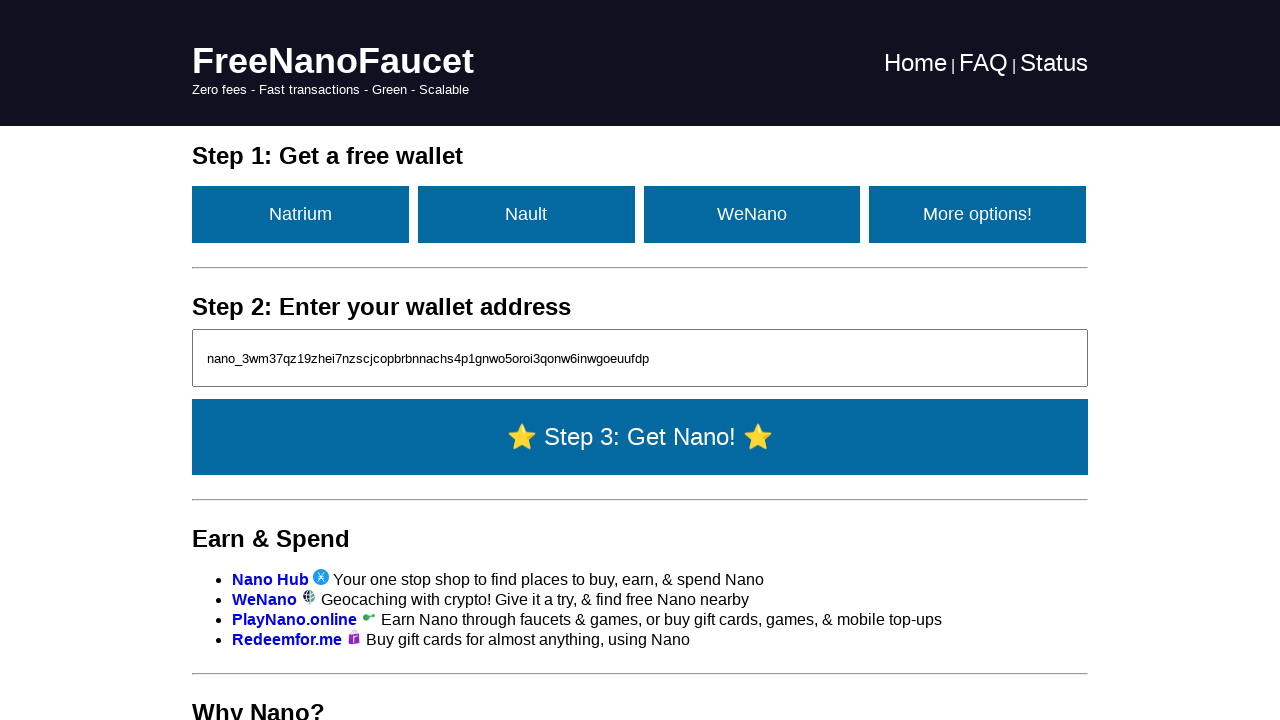

Waited 3 seconds for faucet response
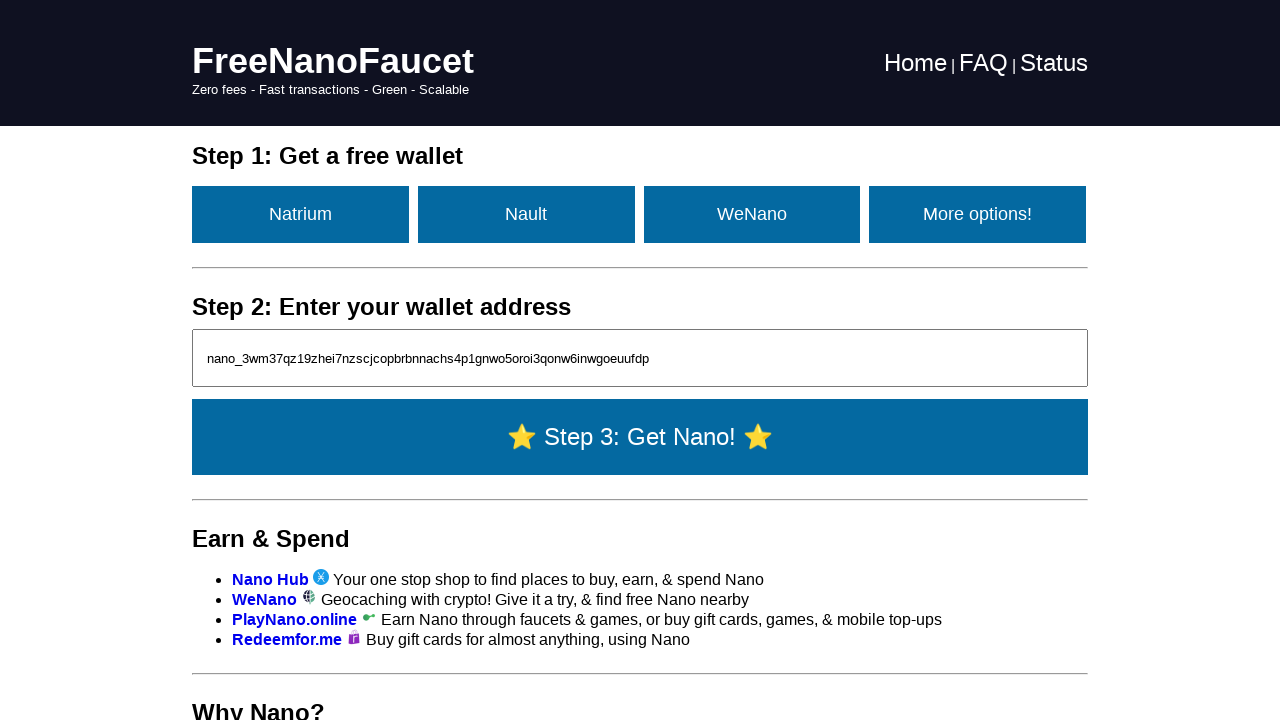

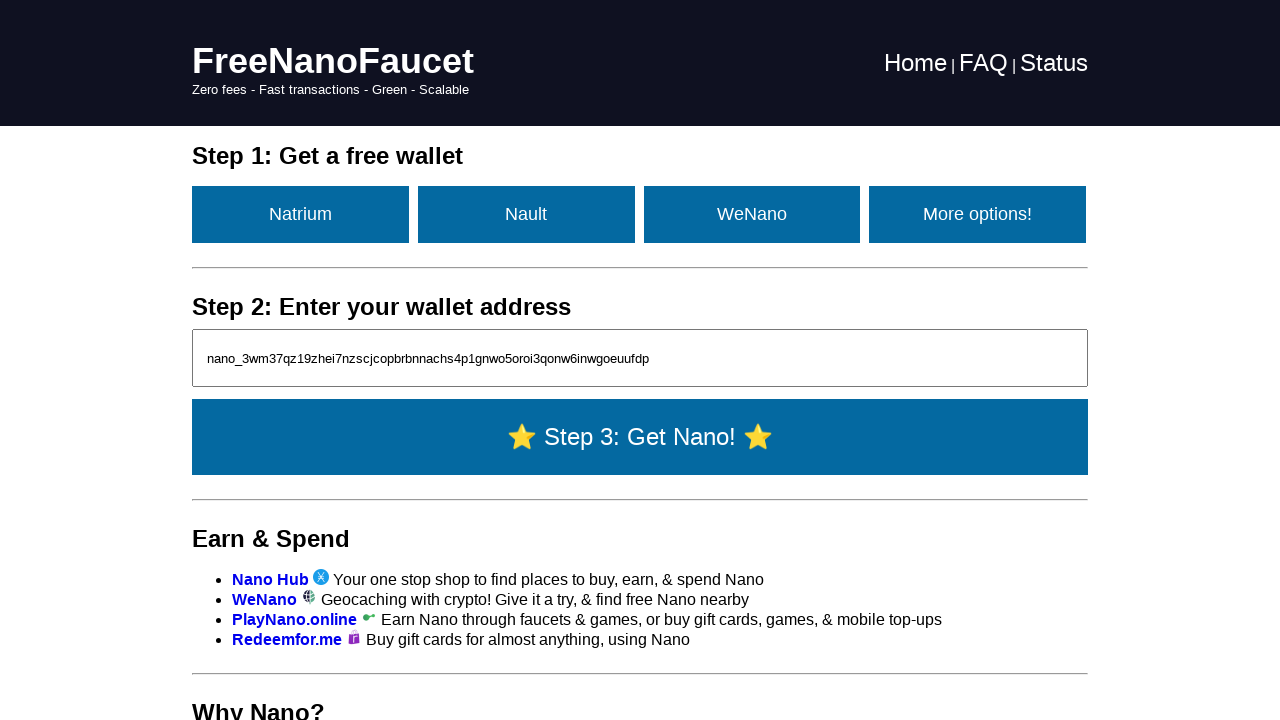